Tests a text box form by filling in full name, email, current address, and permanent address fields, then submitting the form and verifying the displayed output.

Starting URL: http://demoqa.com/text-box

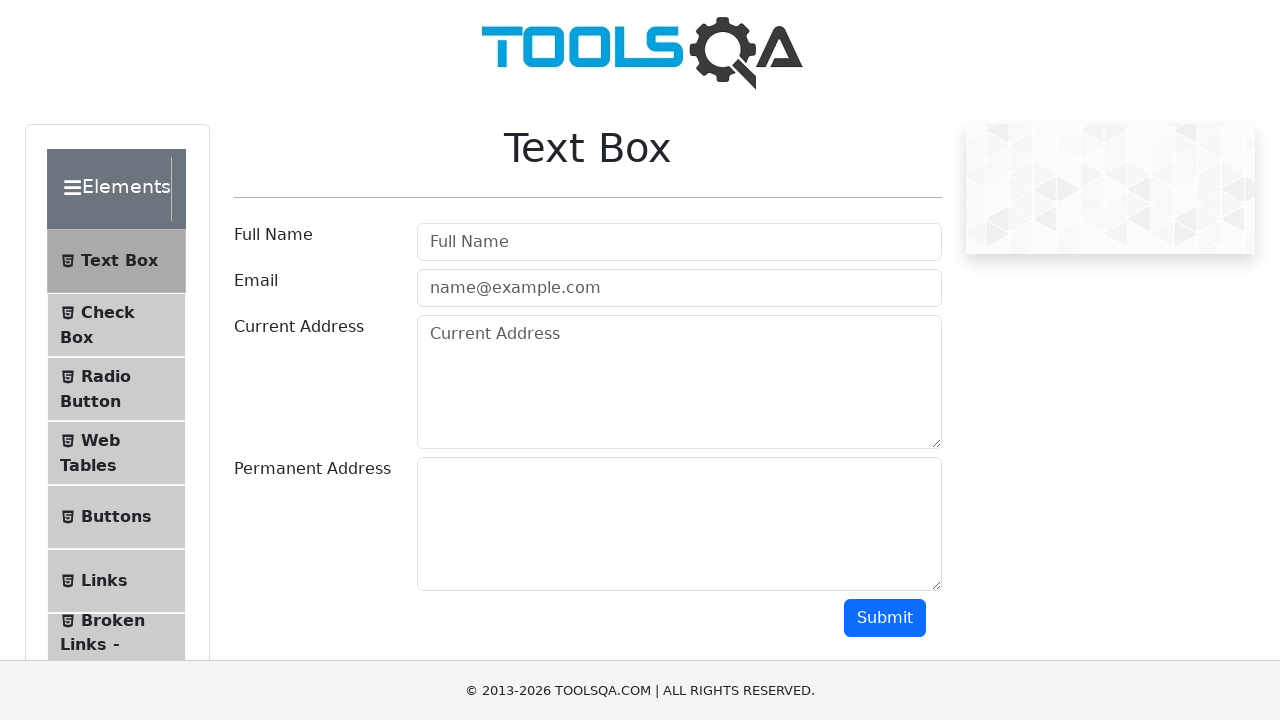

Filled full name field with 'Automation' on #userName
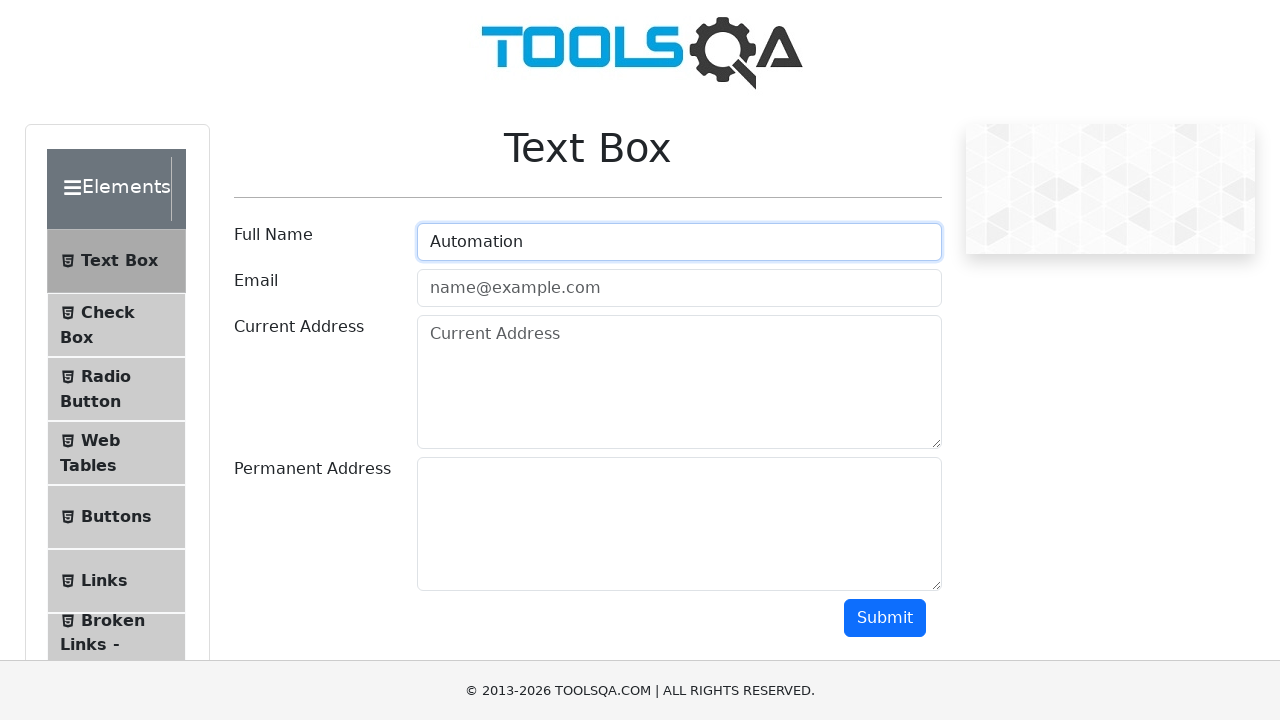

Filled email field with 'Testing@gmail.com' on #userEmail
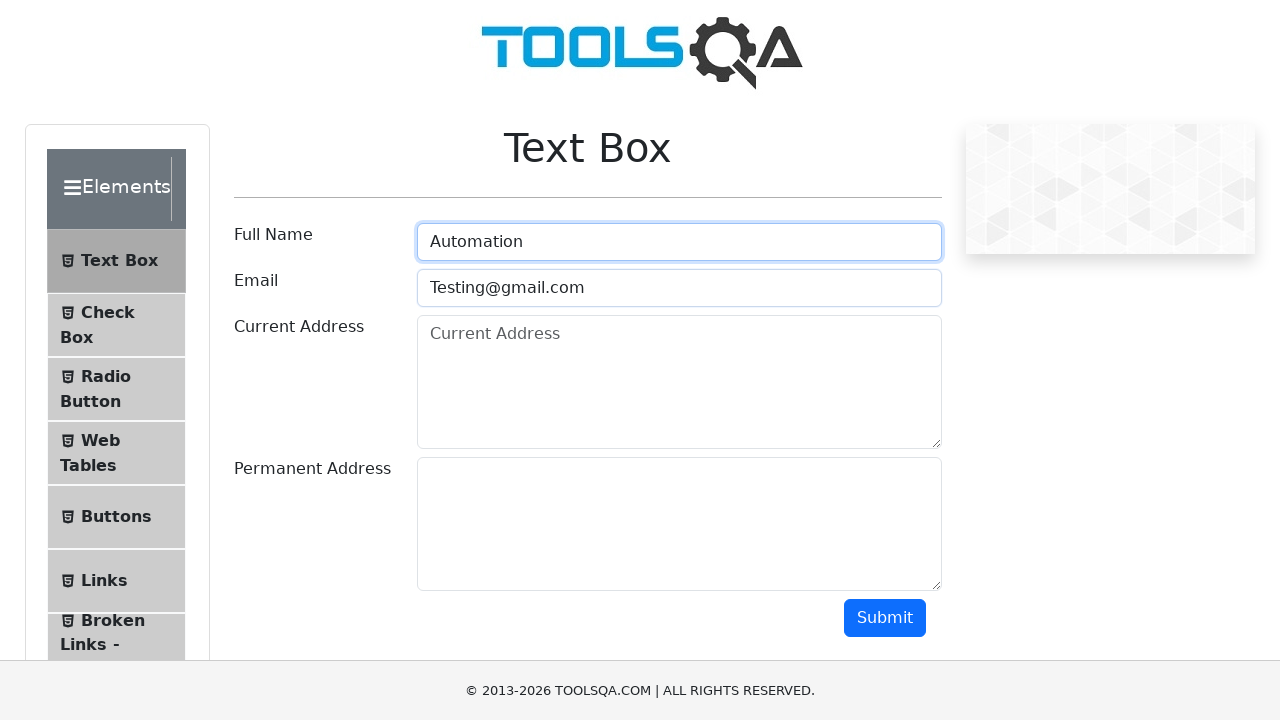

Filled current address field with 'Testing Current Address' on #currentAddress
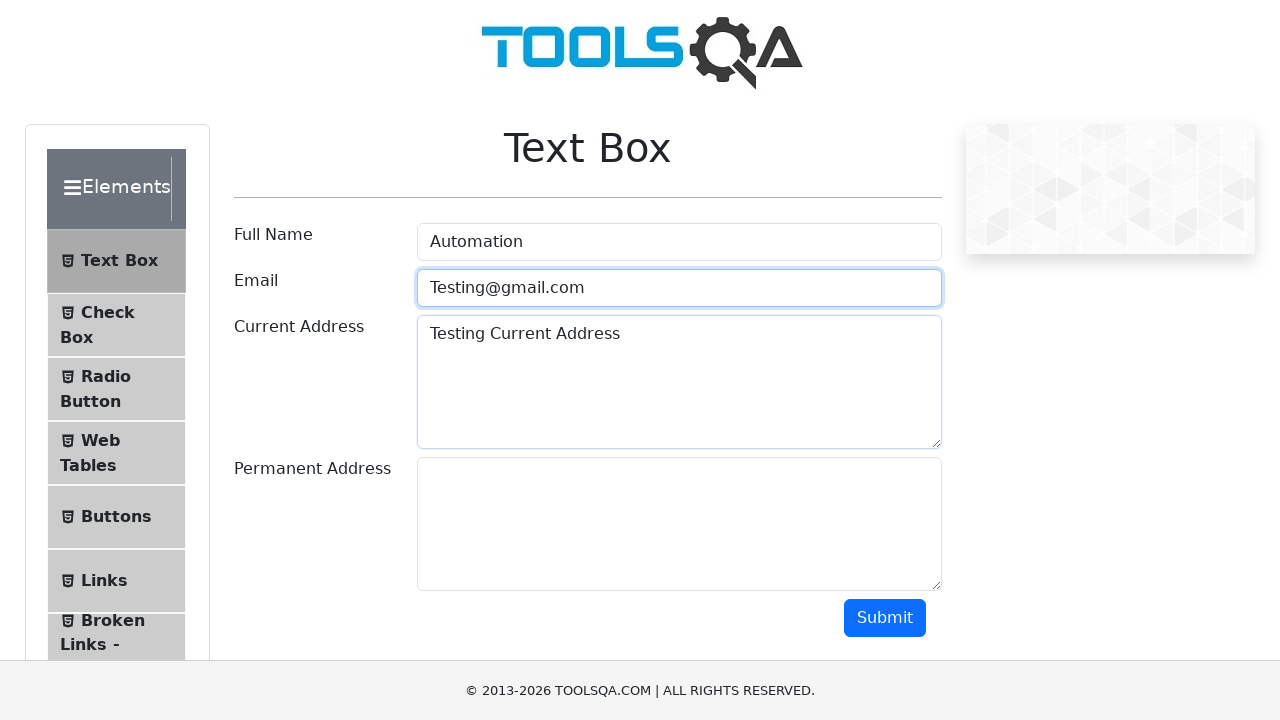

Filled permanent address field with 'Testing Permanent Address' on #permanentAddress
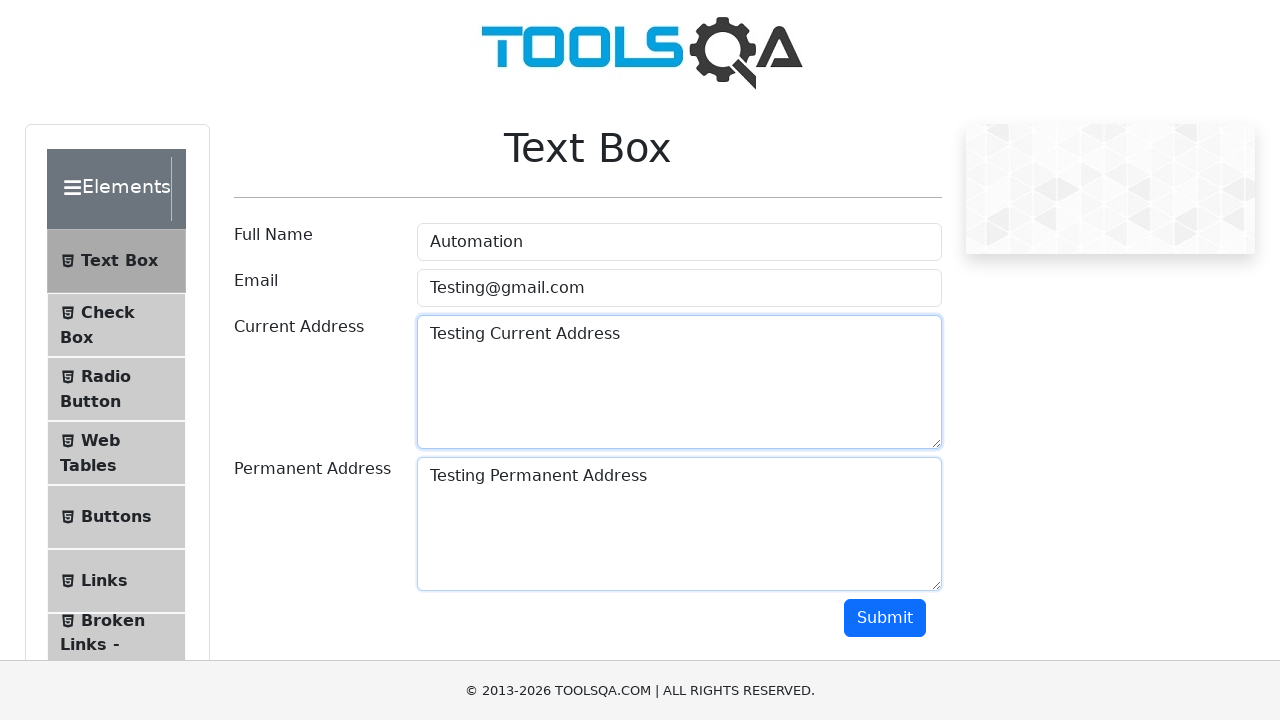

Clicked submit button to submit the form at (885, 618) on #submit
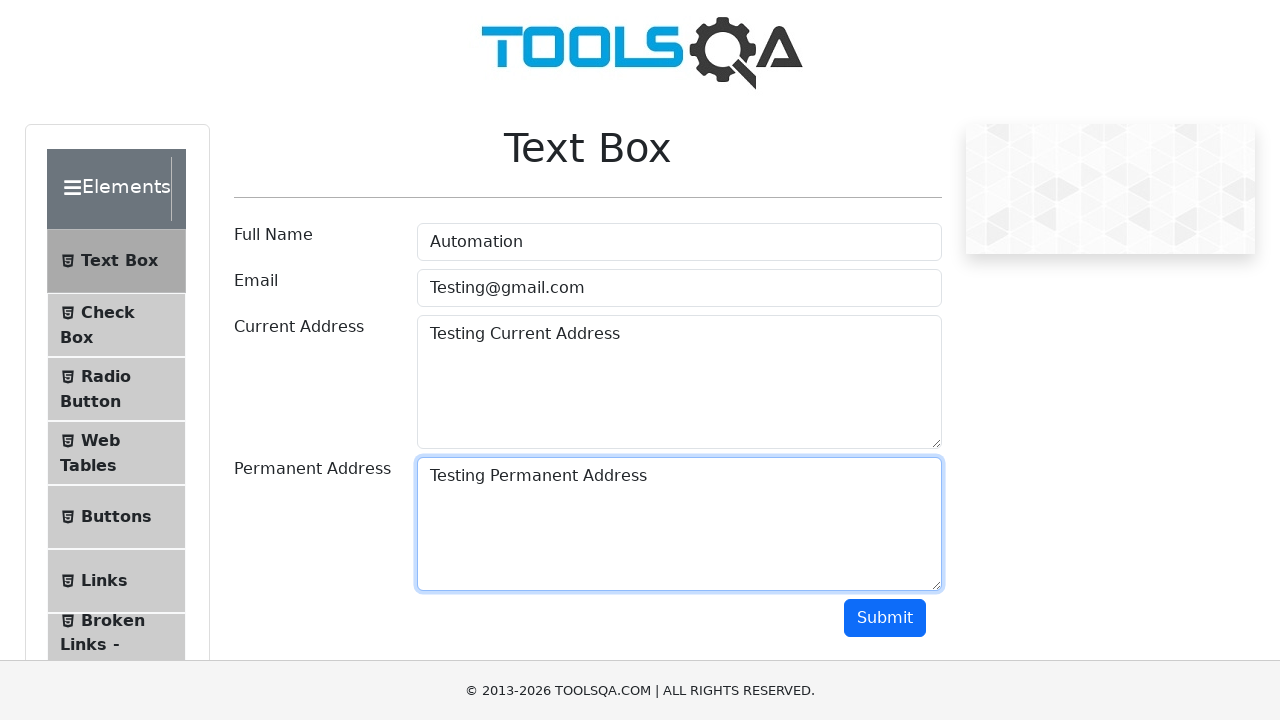

Output name field appeared
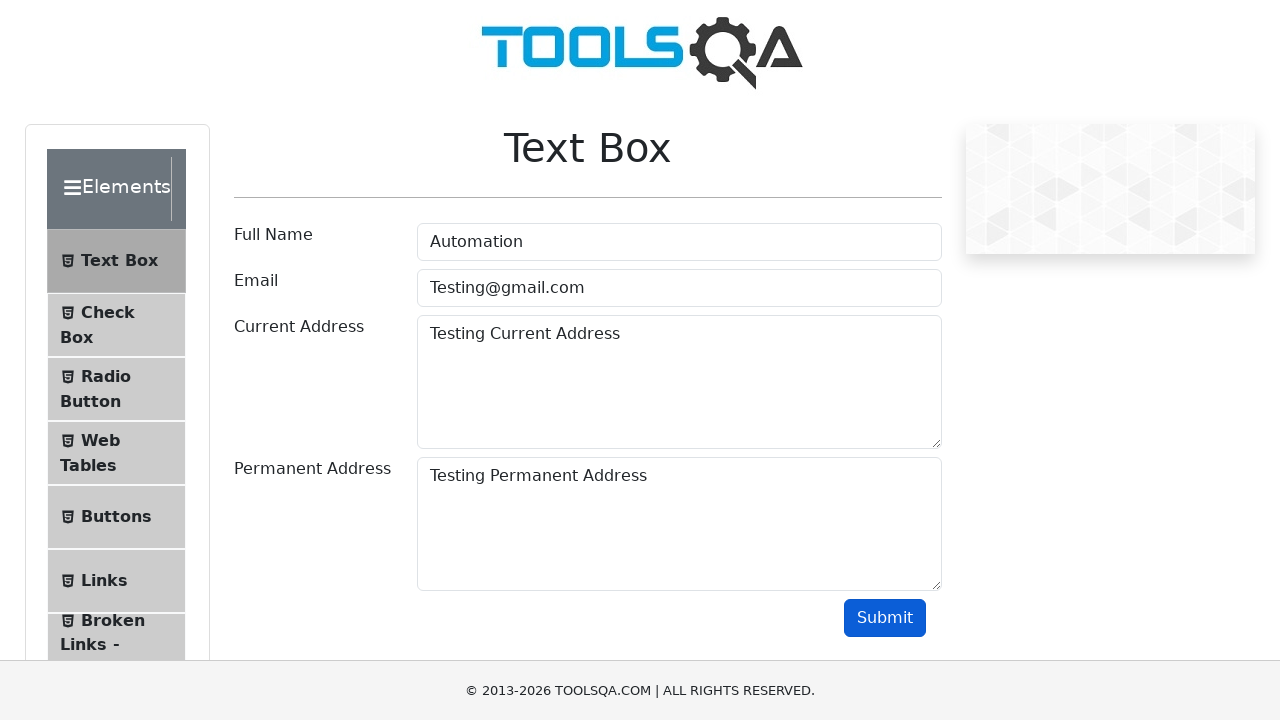

Output email field appeared
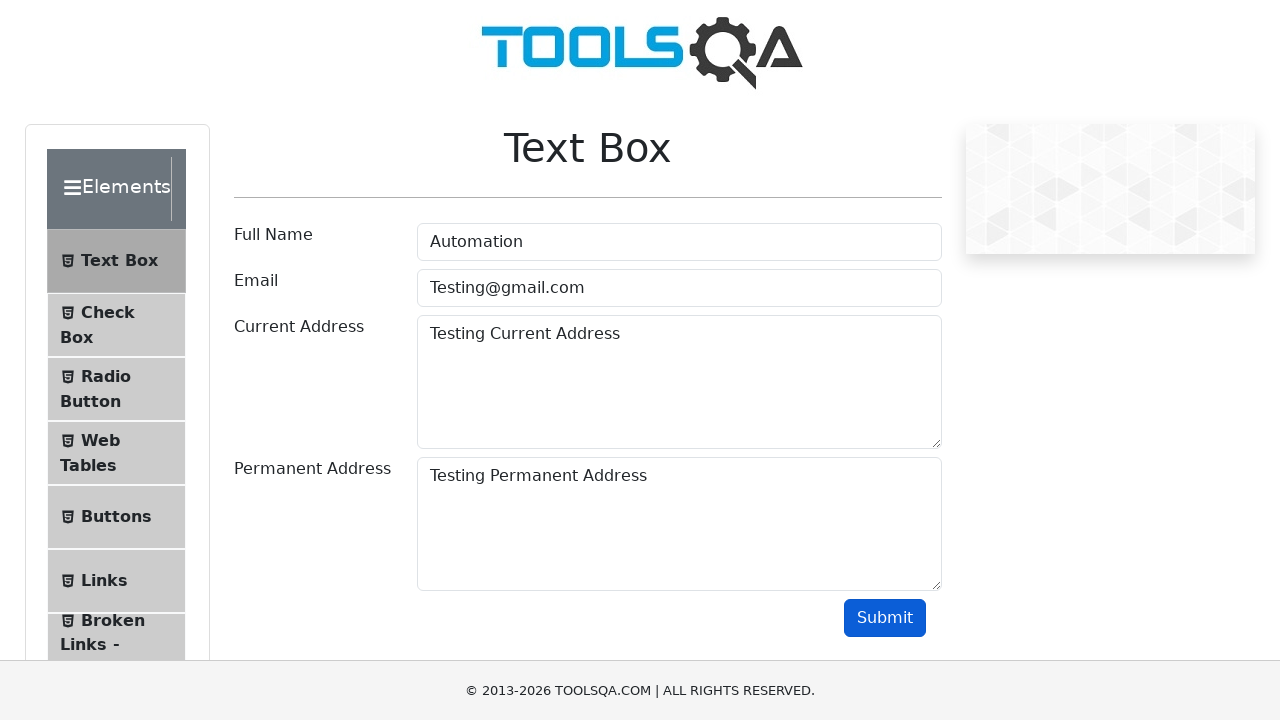

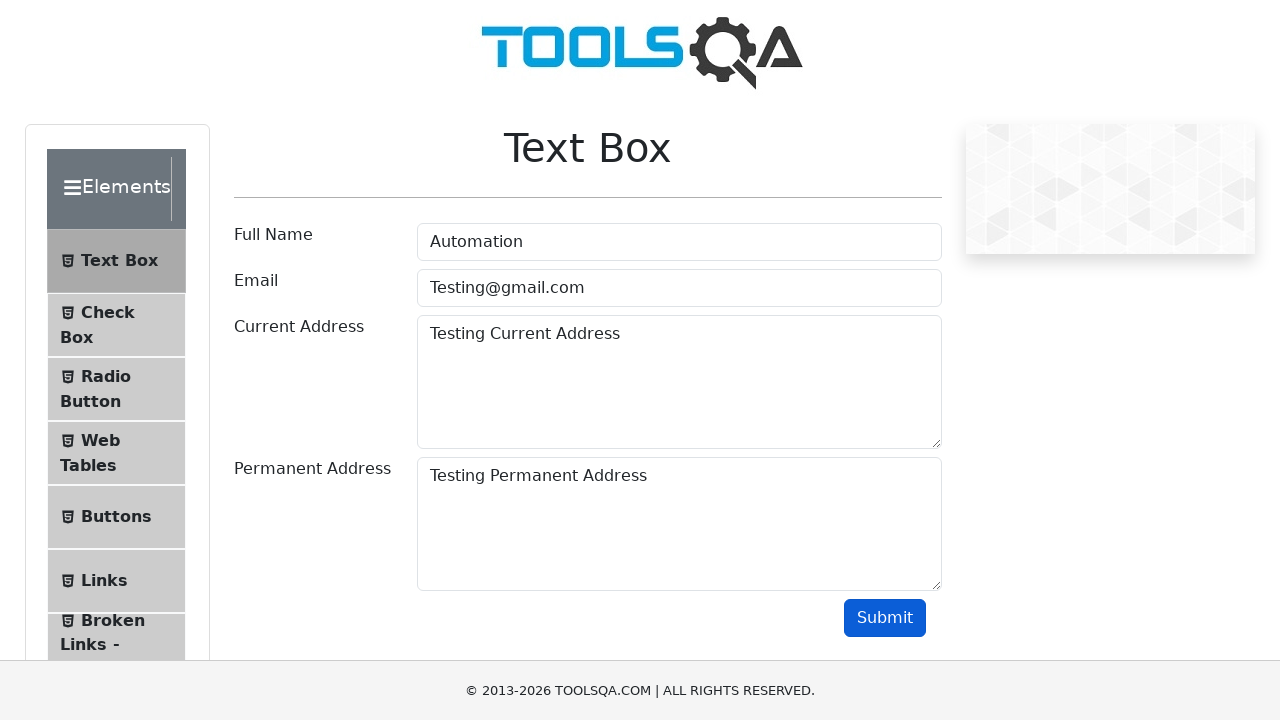